Tests selecting options in a single-select dropdown by text, value, and index

Starting URL: https://www.selenium.dev/selenium/web/formPage.html

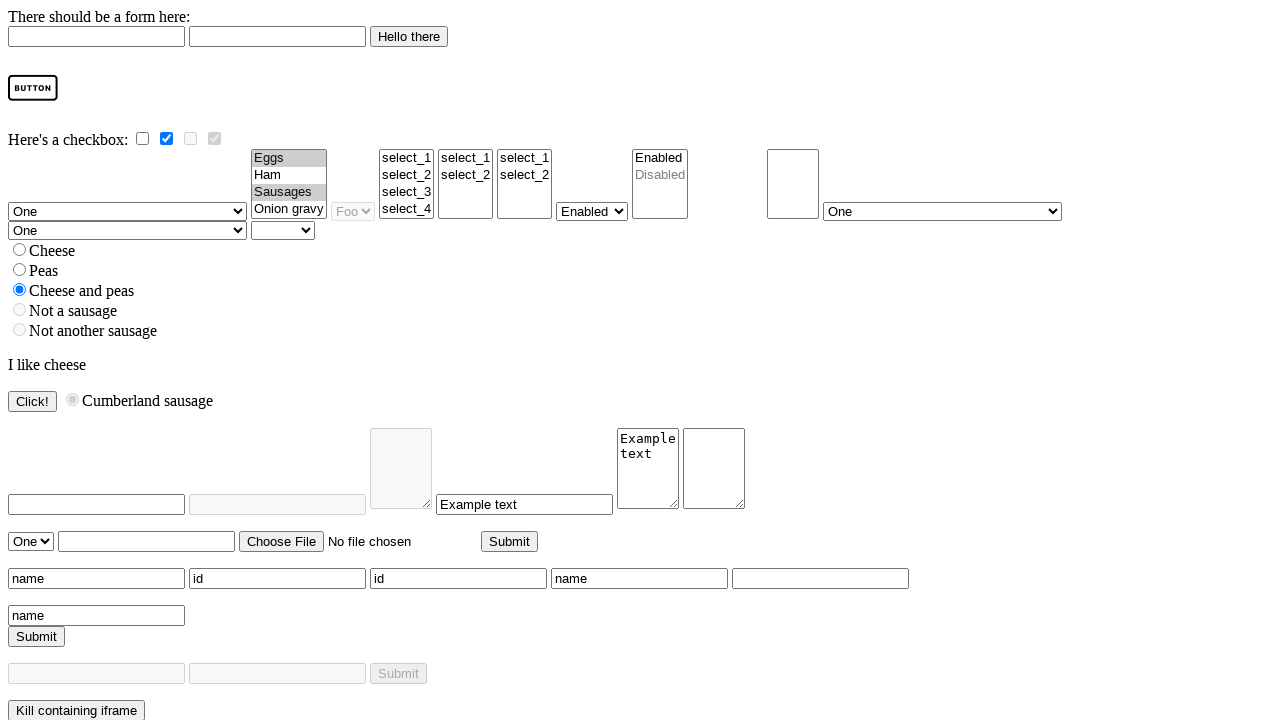

Selected option 'Four' by visible text in selectomatic dropdown on select[name='selectomatic']
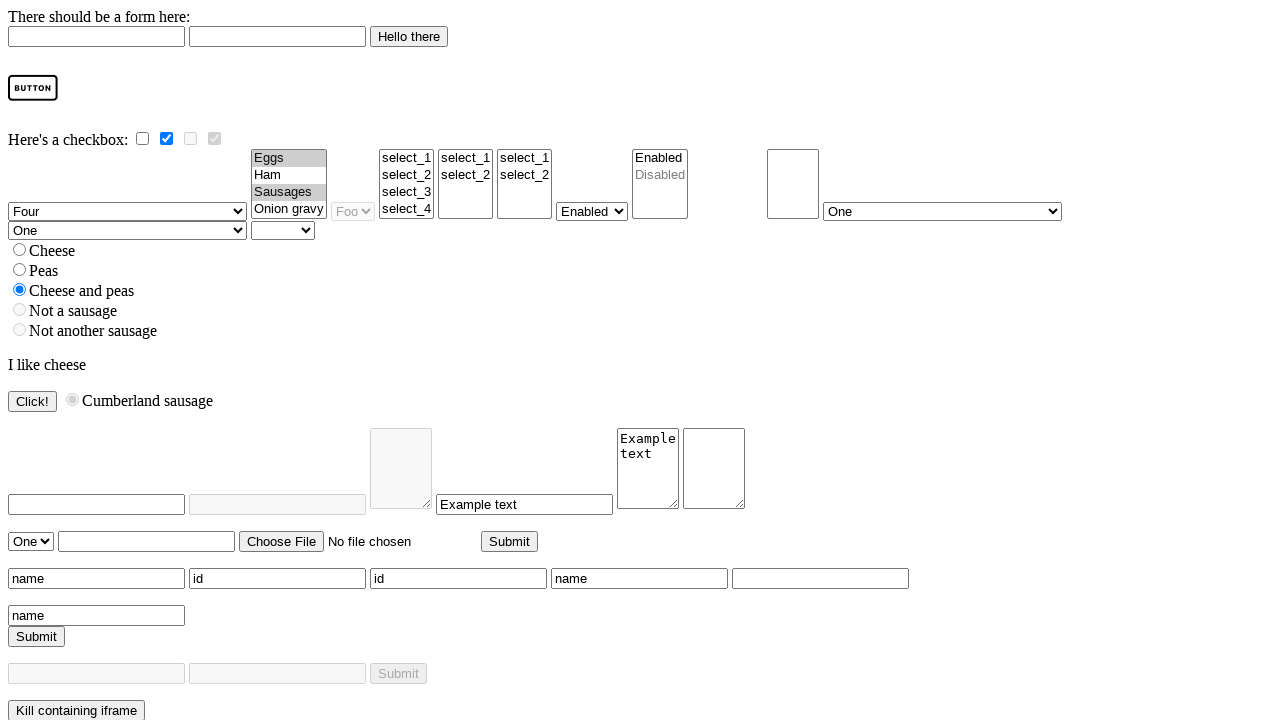

Located the 'four' option element
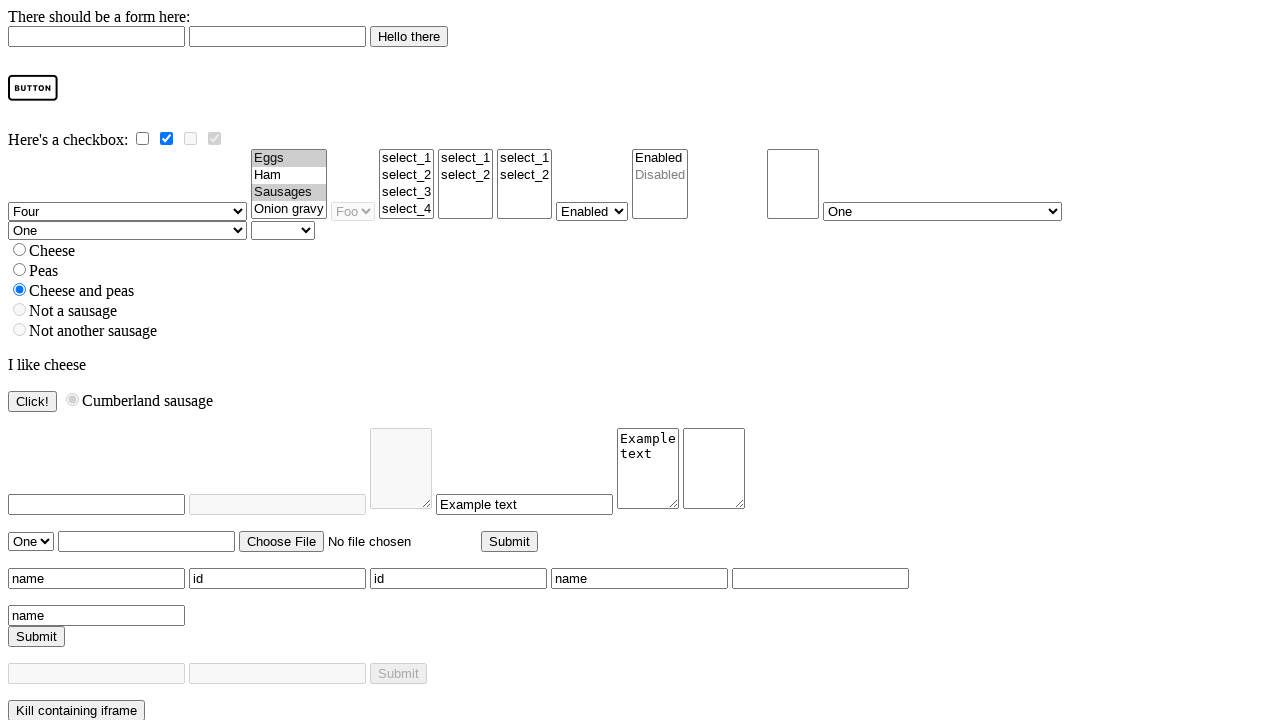

Verified that 'Four' option is selected
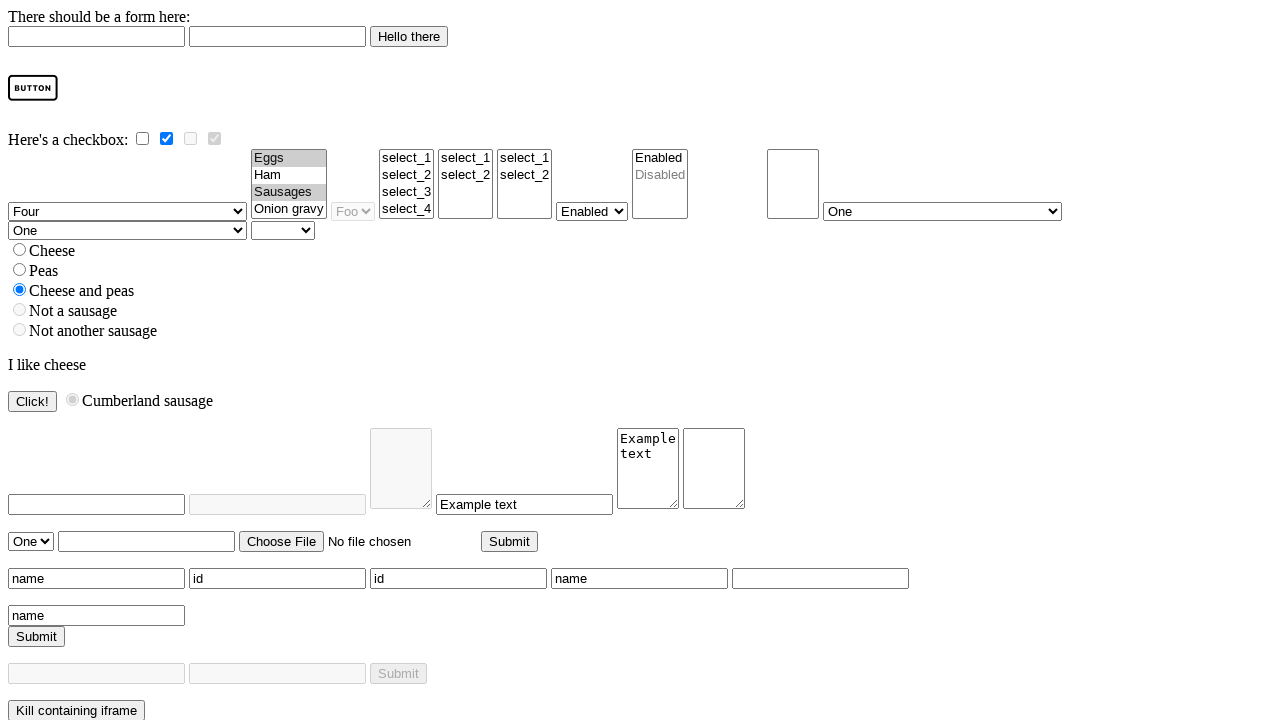

Selected option by value 'two' in selectomatic dropdown on select[name='selectomatic']
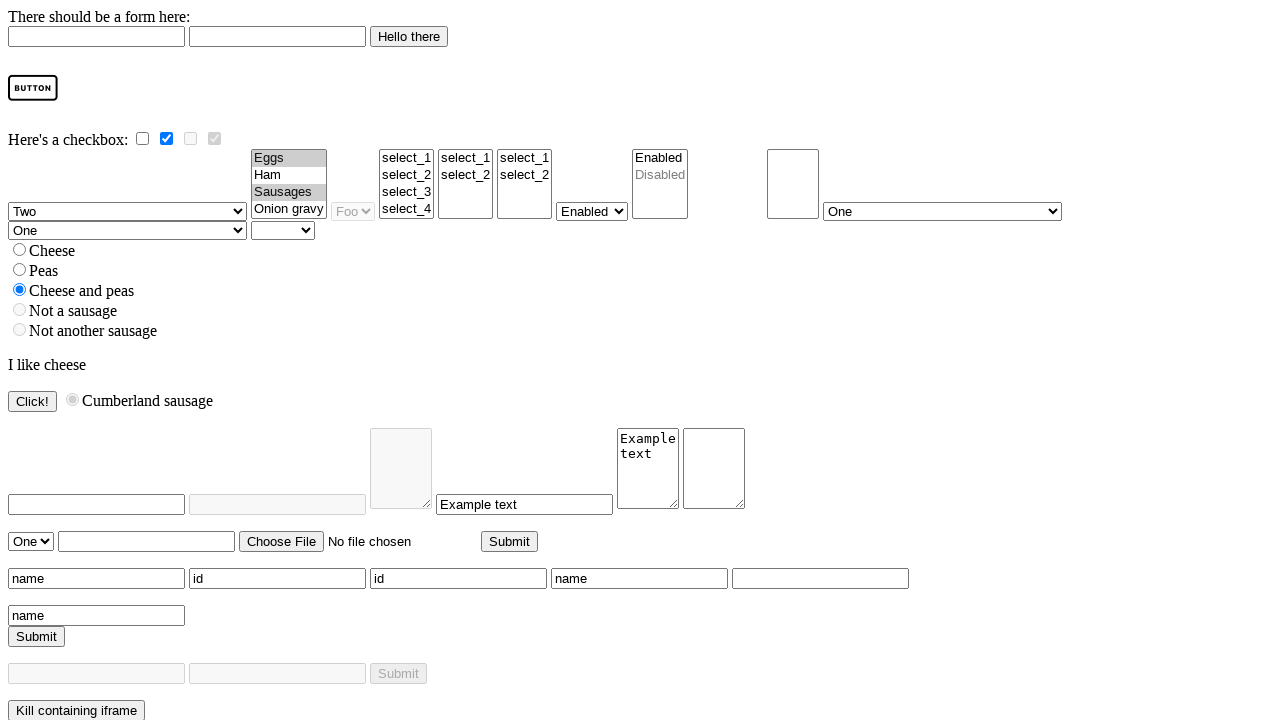

Selected option at index 3 in selectomatic dropdown on select[name='selectomatic']
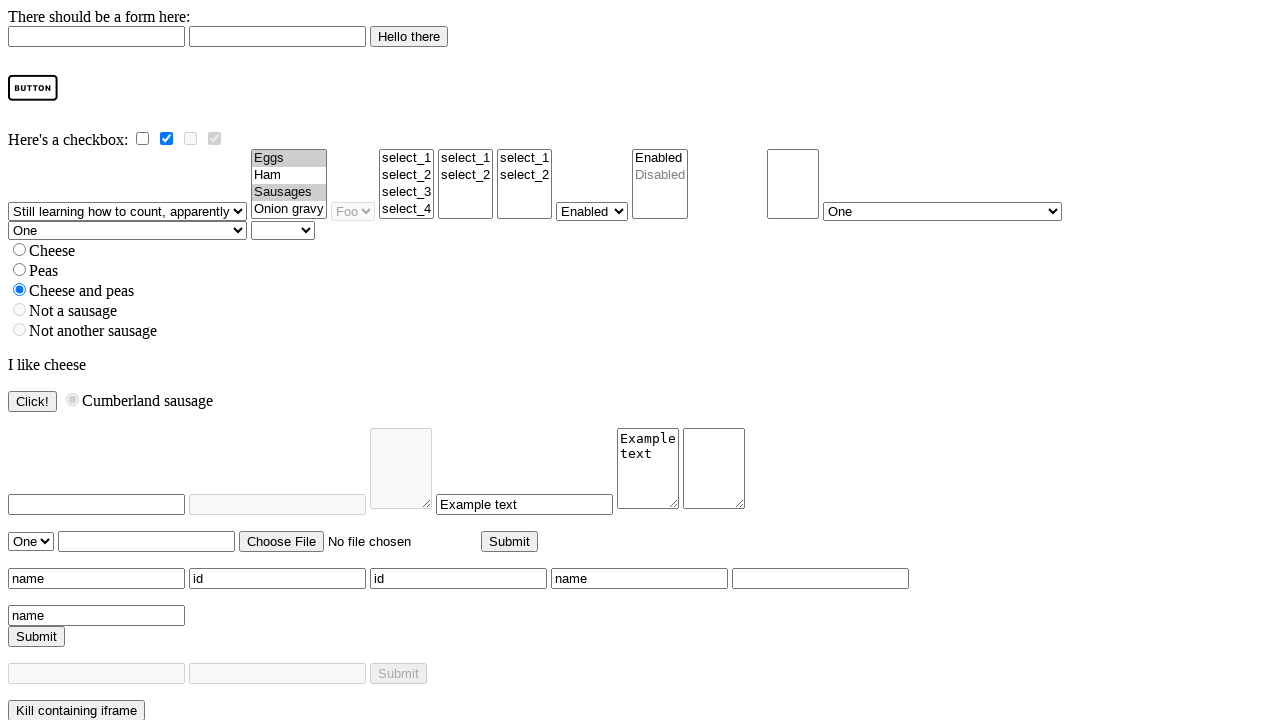

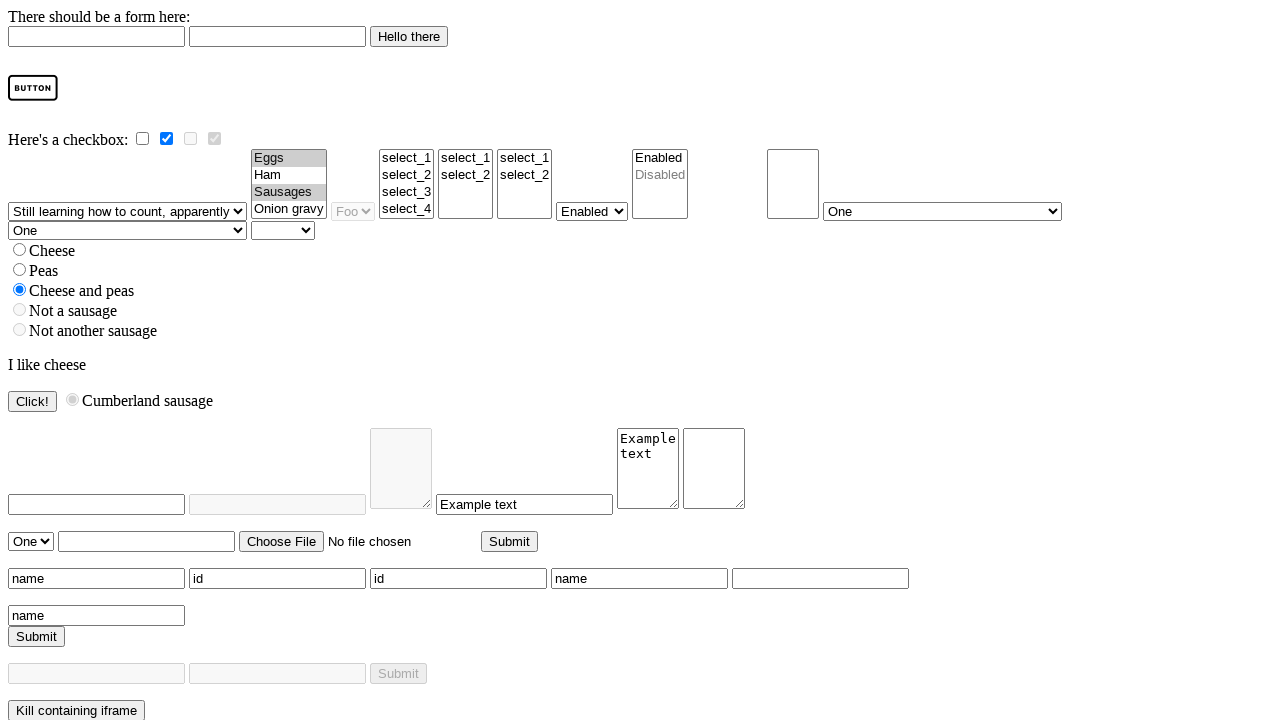